Tests single static dropdown handling by selecting options using value, label, and index

Starting URL: https://demo.automationtesting.in/Register.html

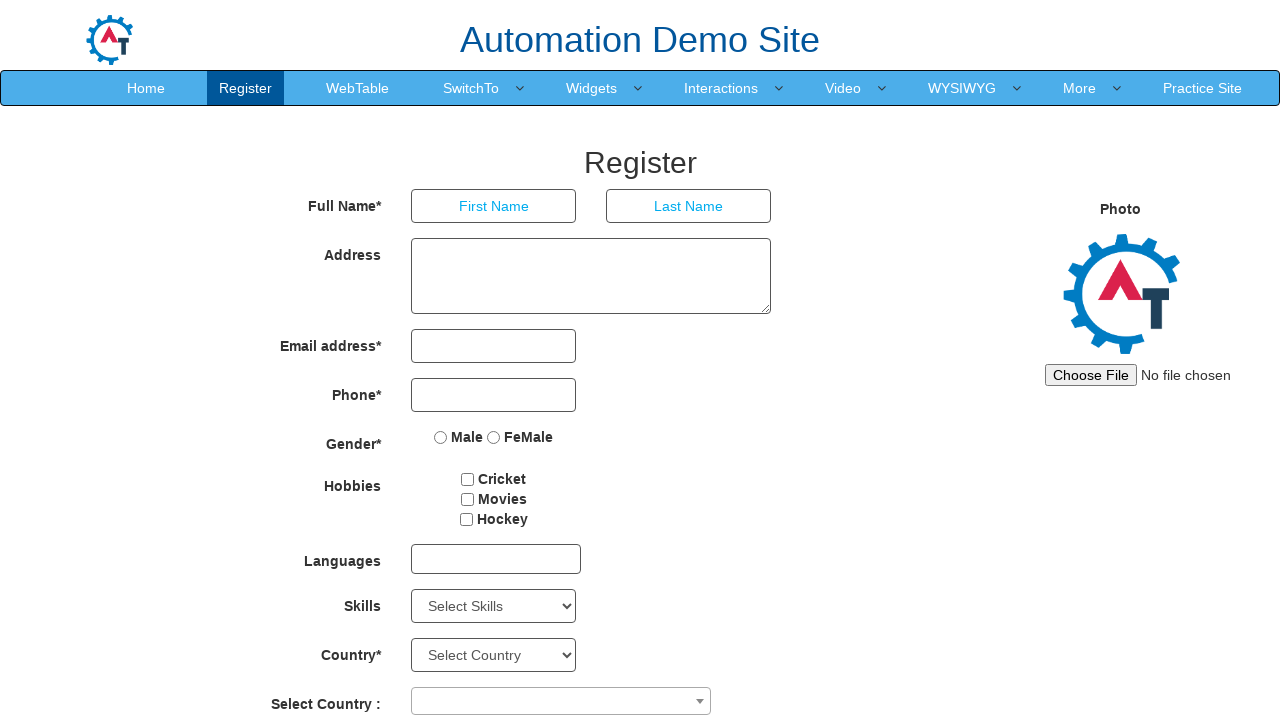

Selected 'AutoCAD' option by value from Skills dropdown on #Skills
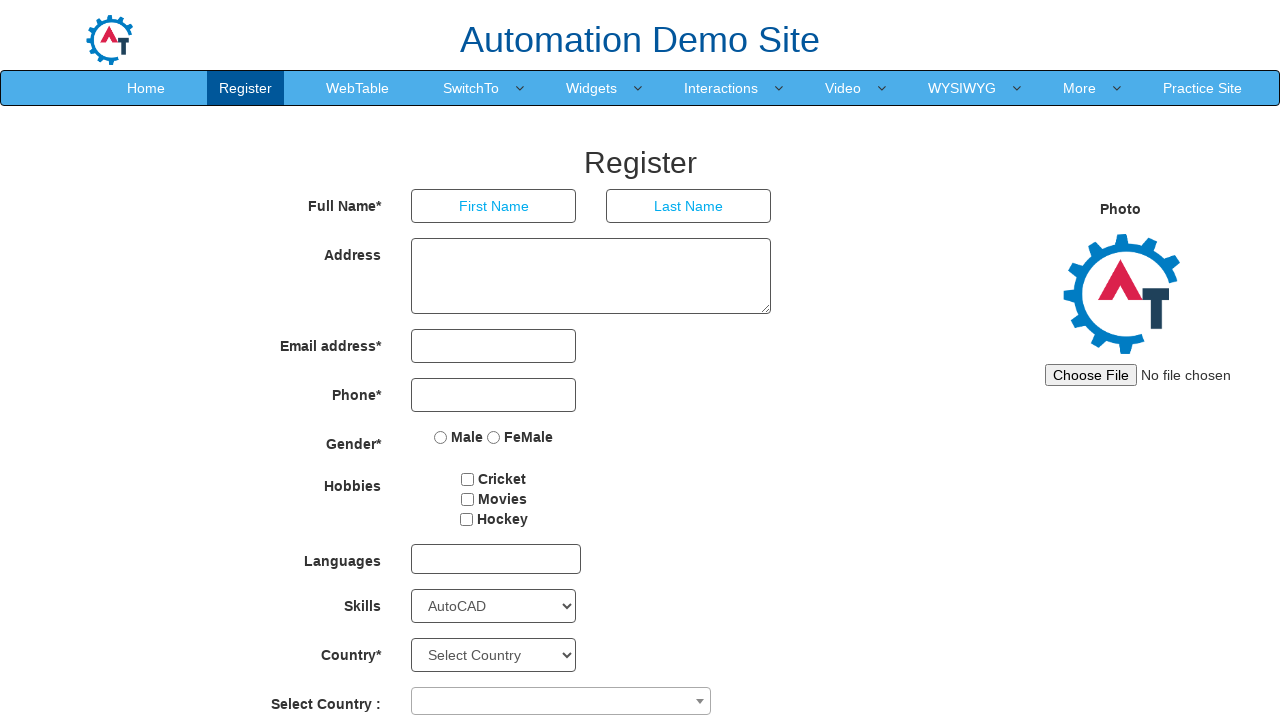

Selected 'Android' option by label from Skills dropdown on #Skills
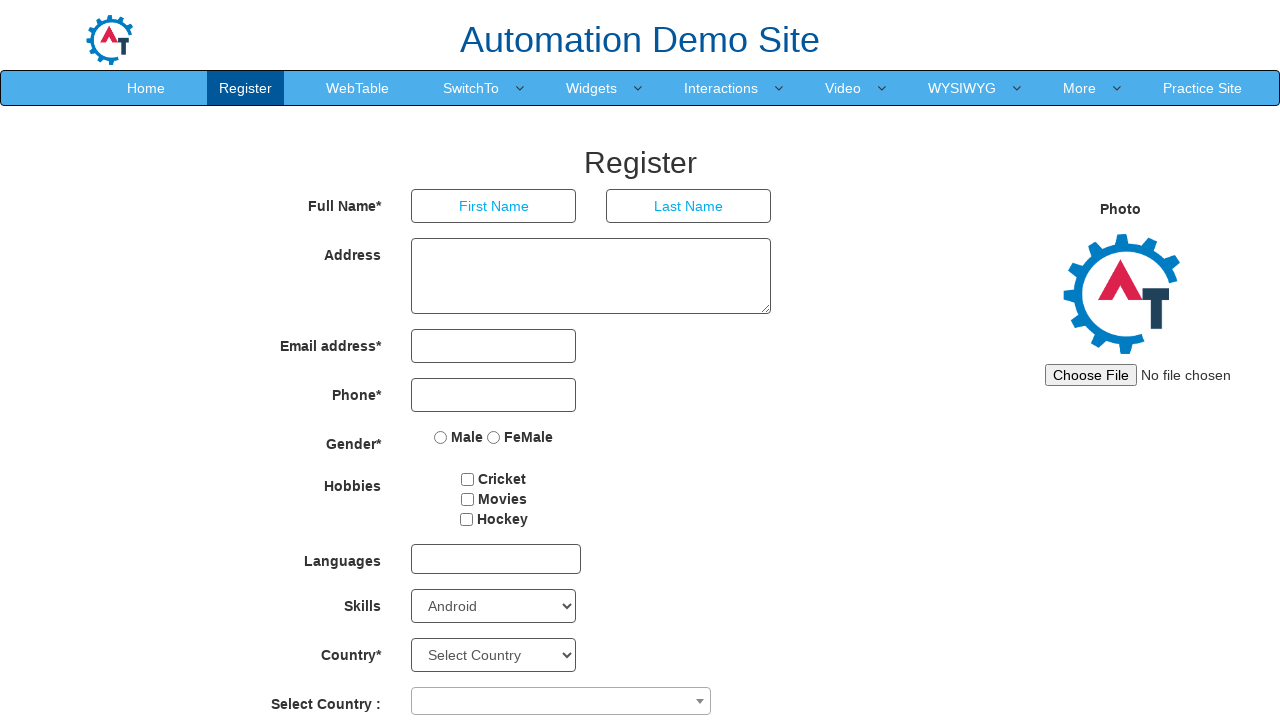

Selected option at index 8 from Skills dropdown on #Skills
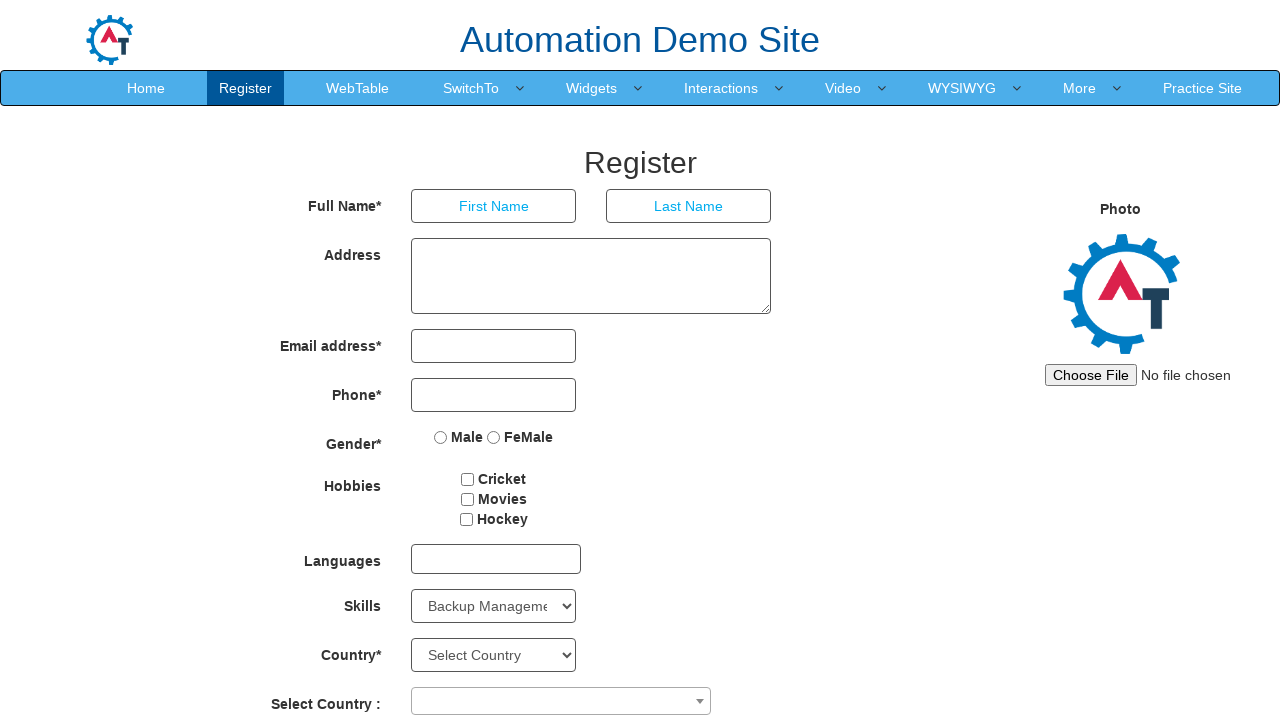

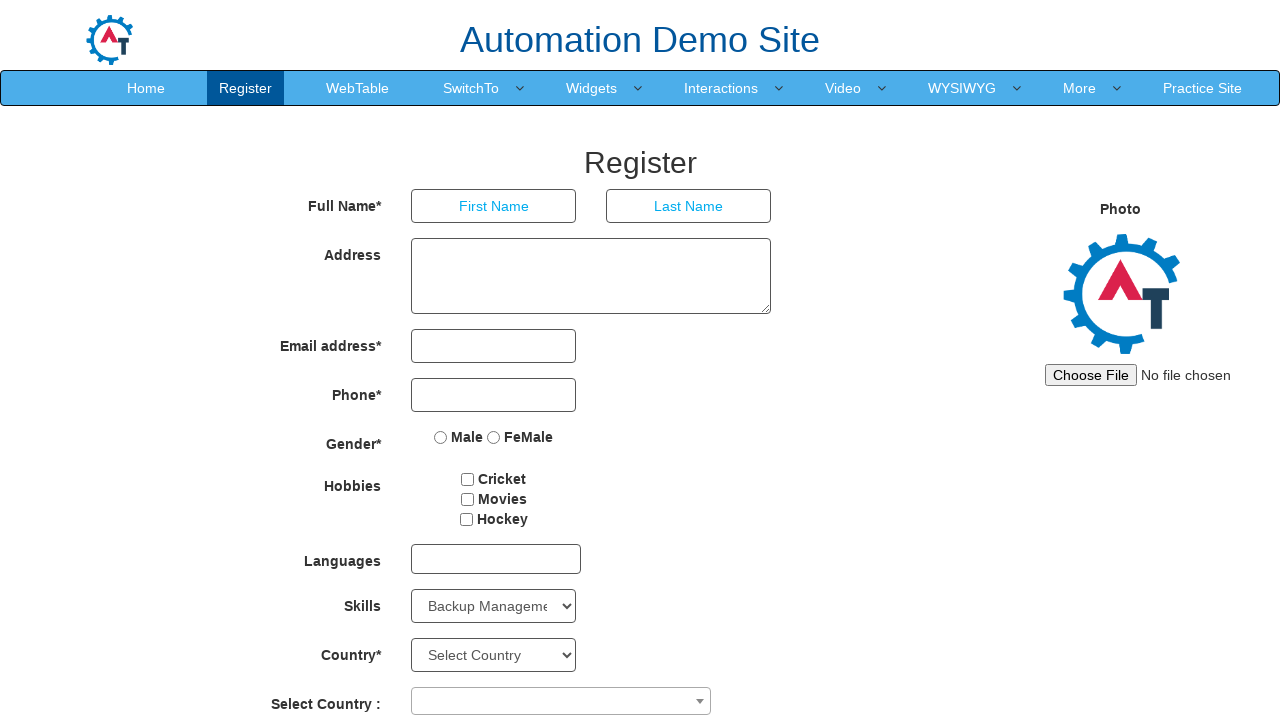